Tests multi-select dropdown functionality by selecting multiple options using different methods and then deselecting one option

Starting URL: https://practice.cydeo.com/dropdown

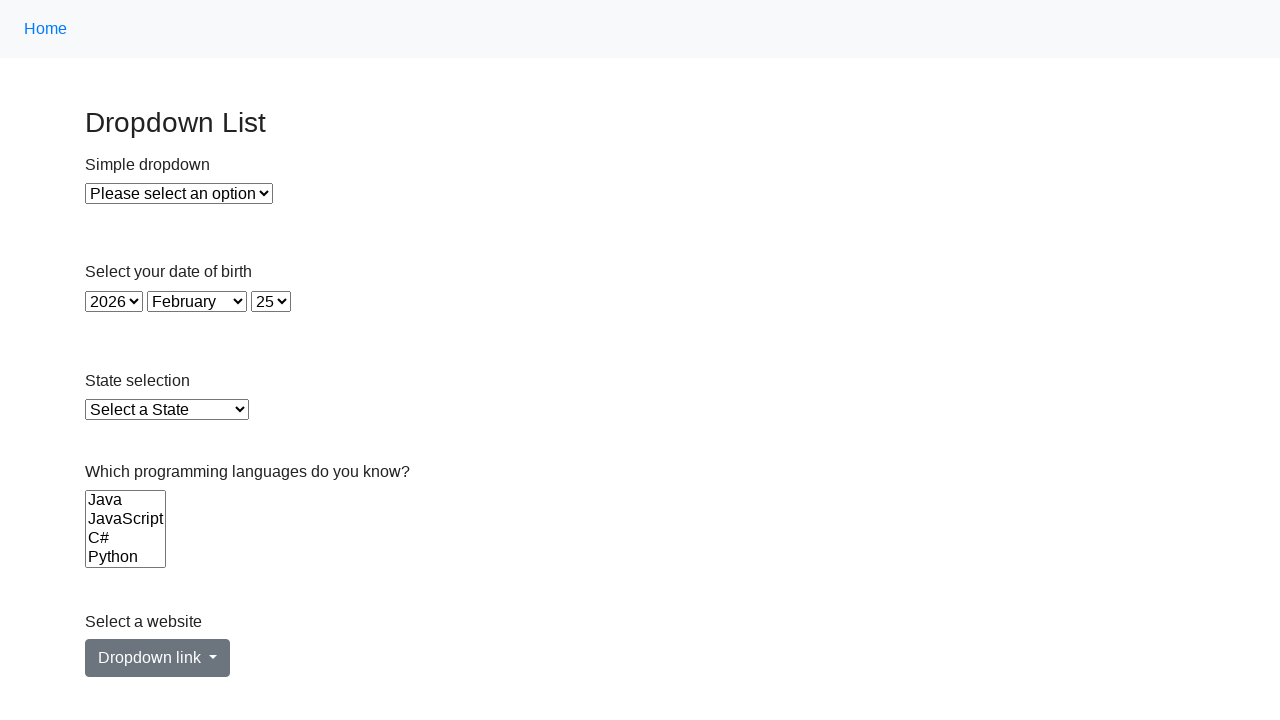

Located multi-select dropdown element with name 'Languages'
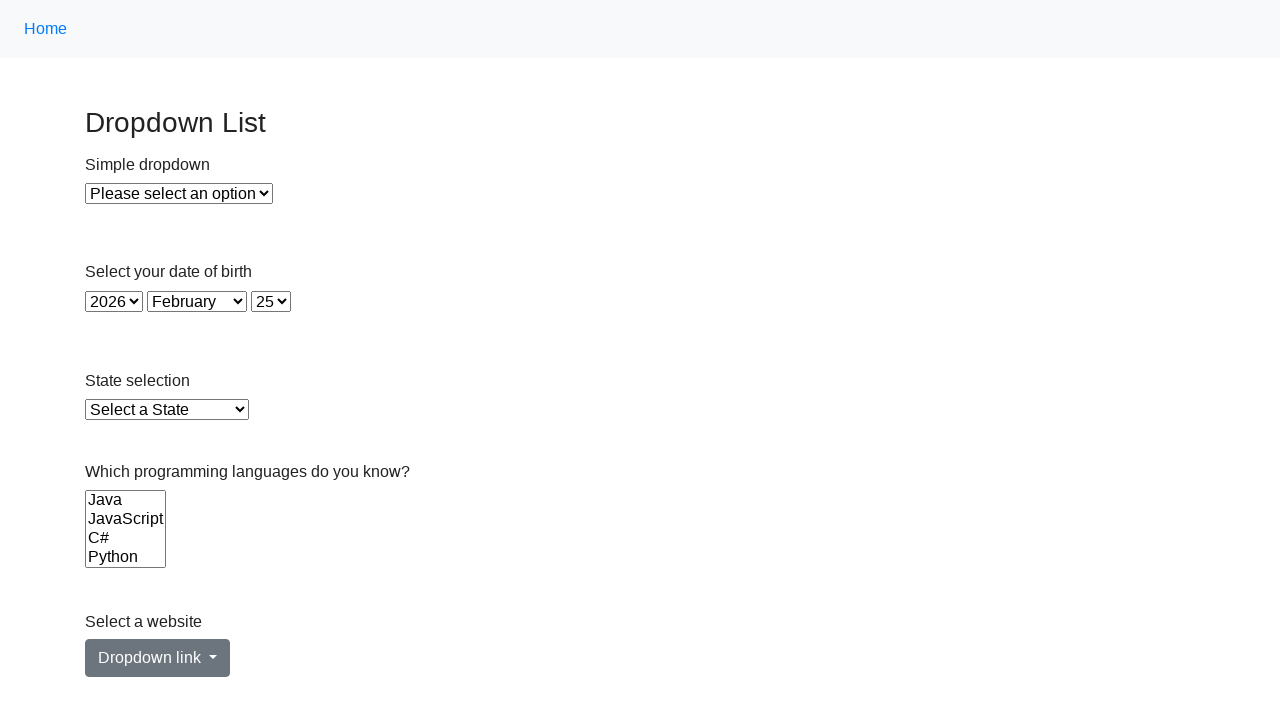

Selected option at index 2 in the dropdown on select[name='Languages']
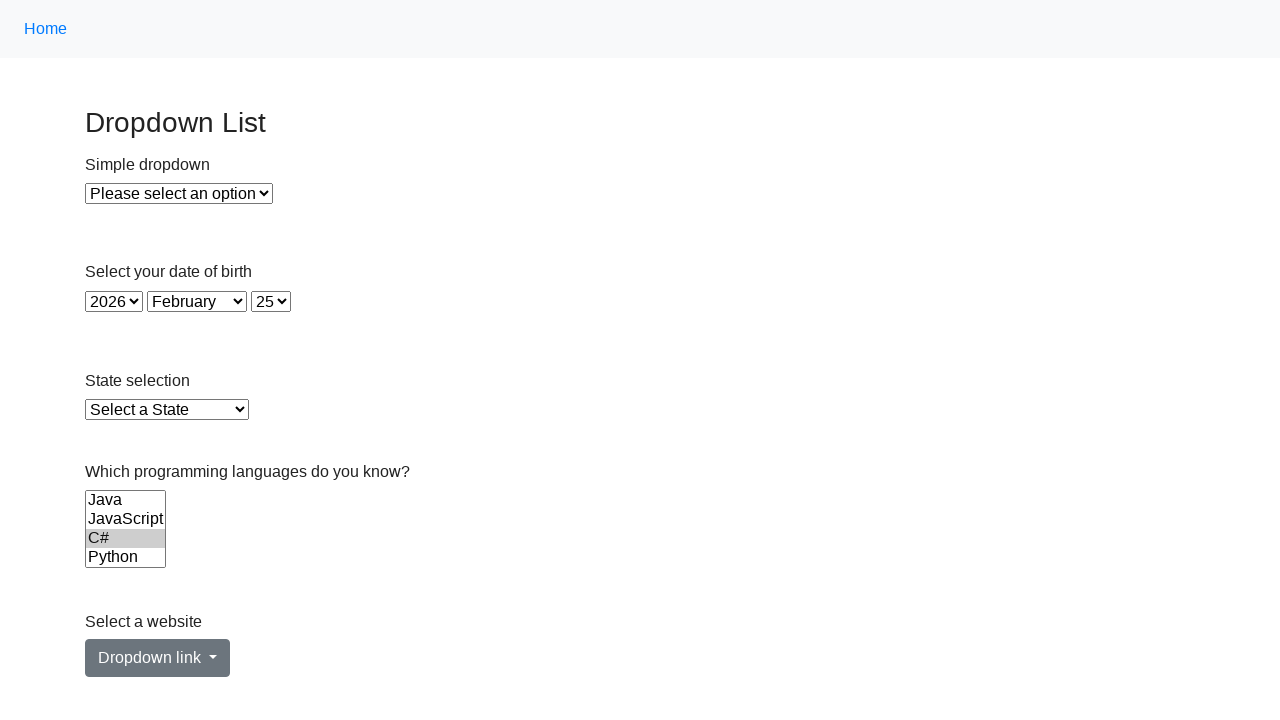

Selected 'ruby' option by value attribute on select[name='Languages']
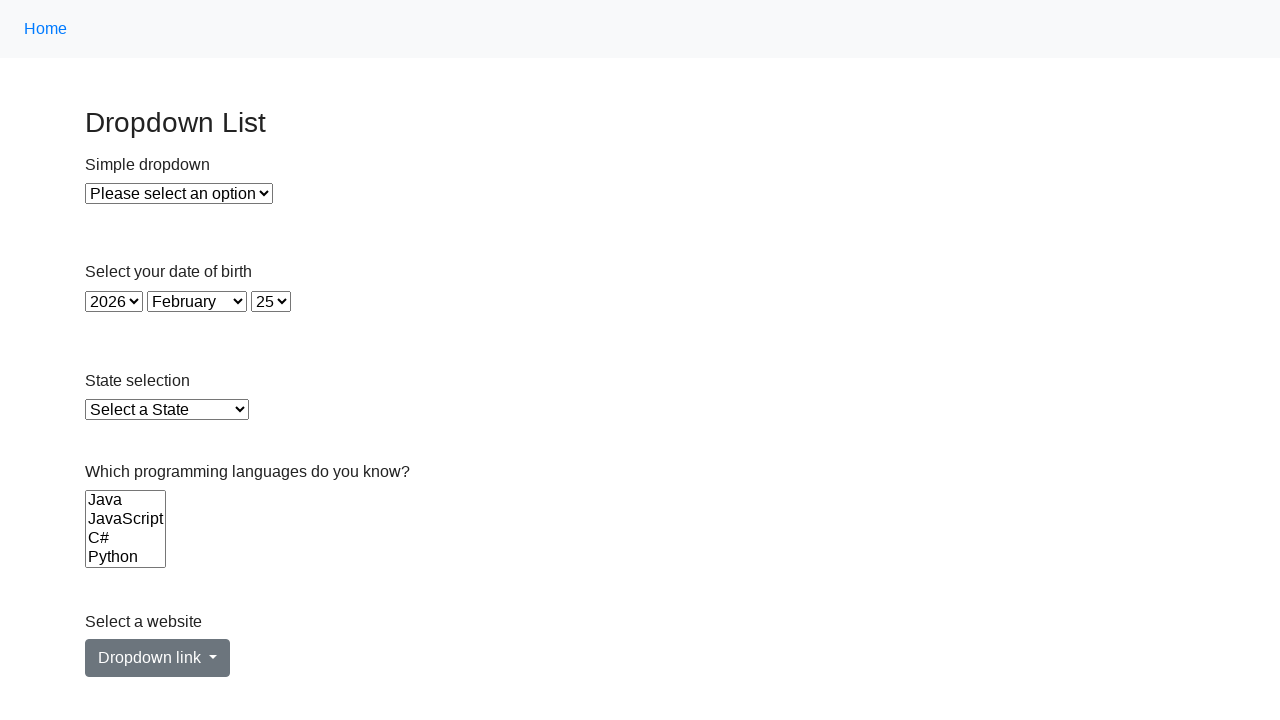

Selected 'Python' option by visible text on select[name='Languages']
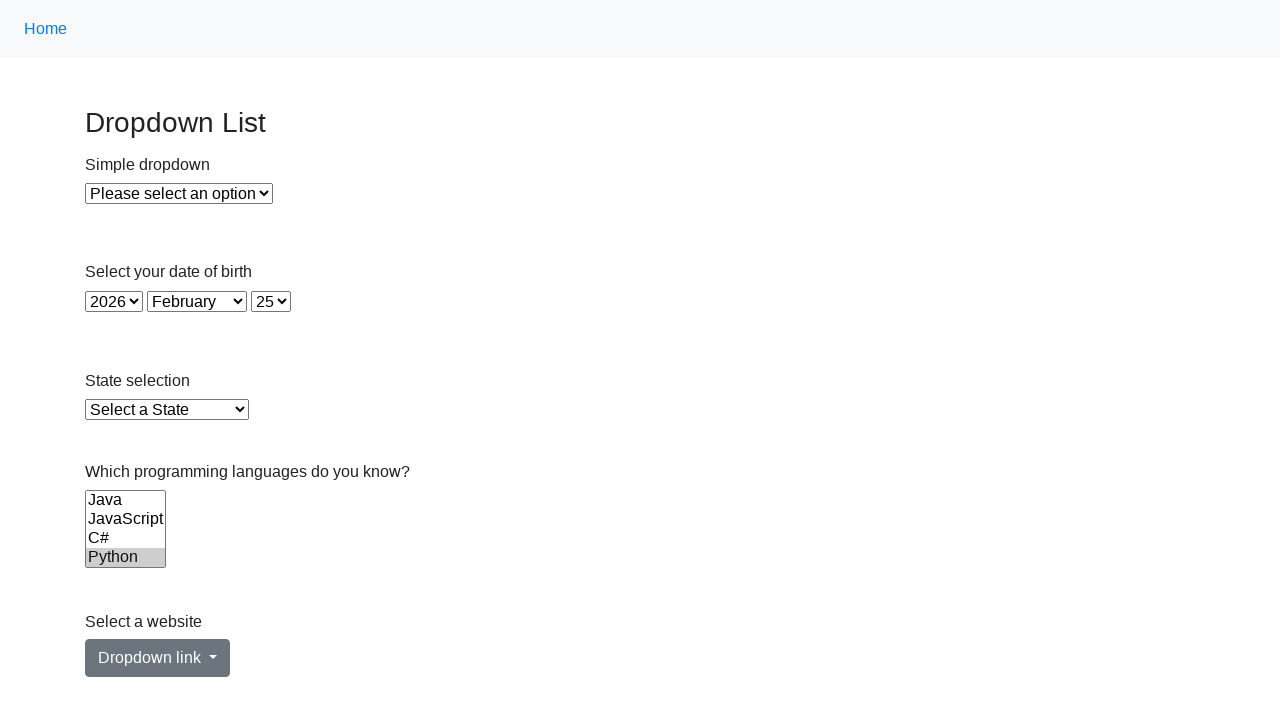

Retrieved current selected values from dropdown
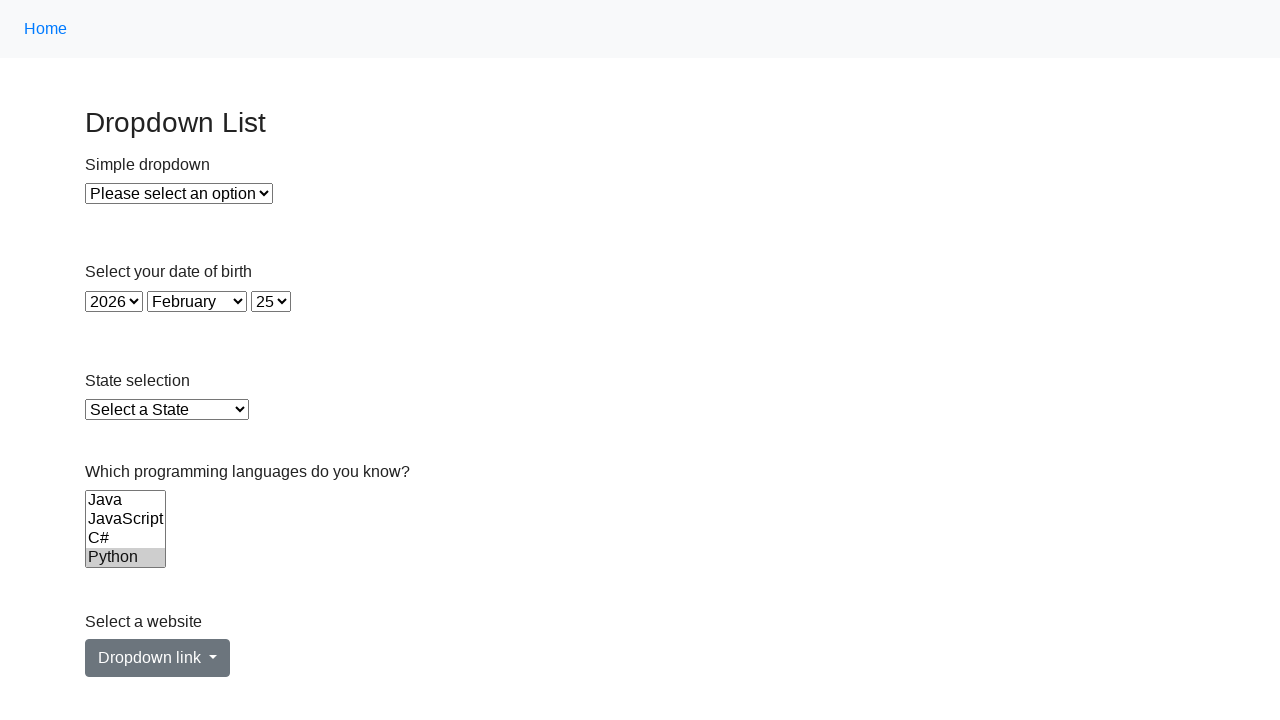

Retrieved all option elements from dropdown
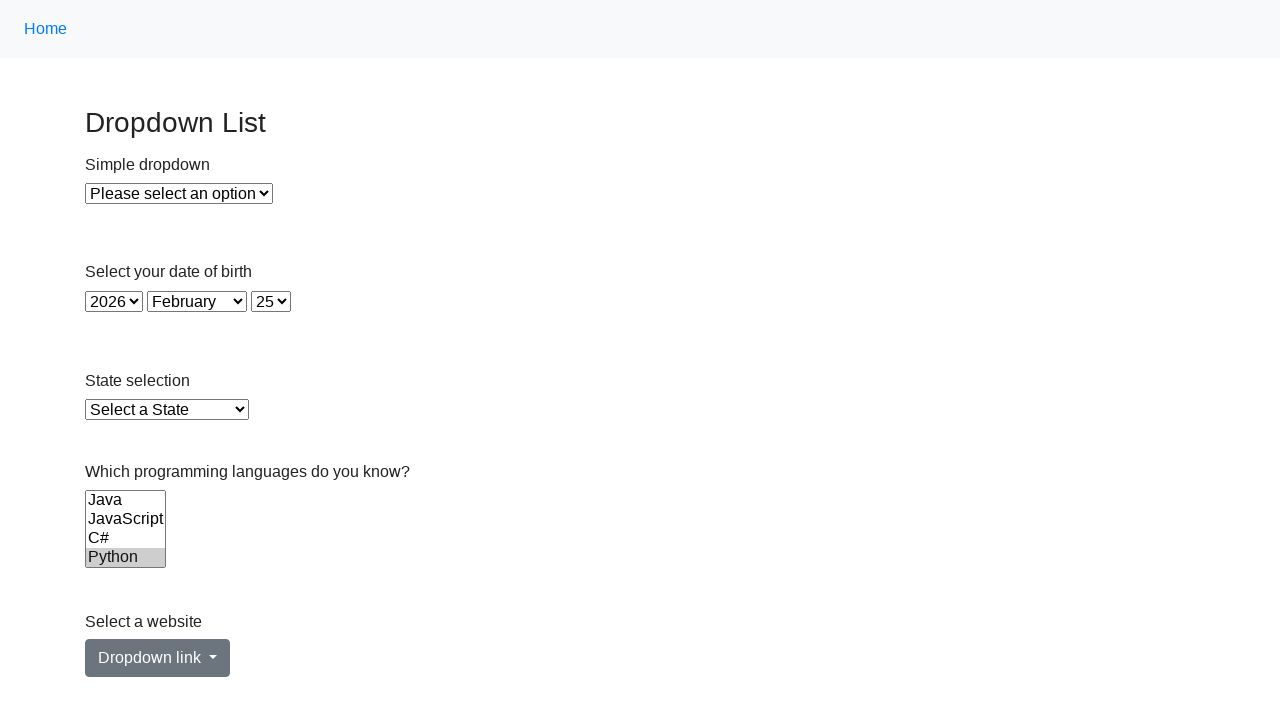

Retrieved value attribute of option at index 2
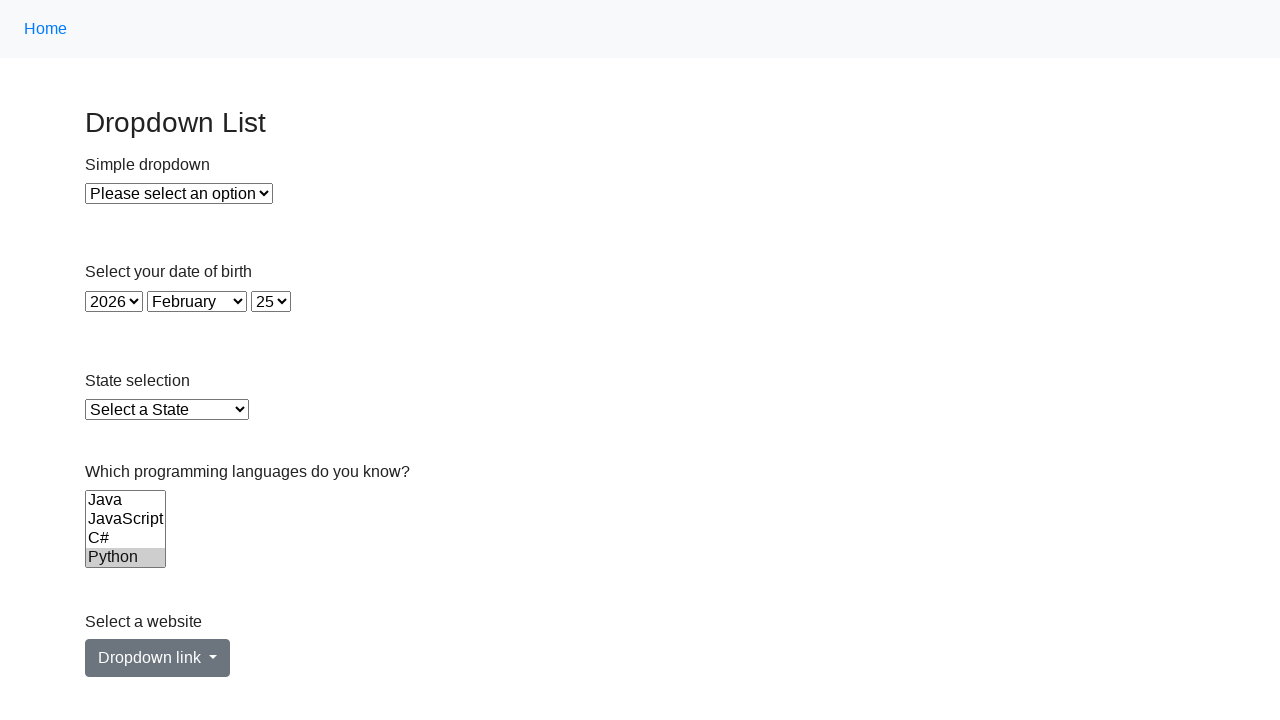

Filtered selected values to exclude option at index 2
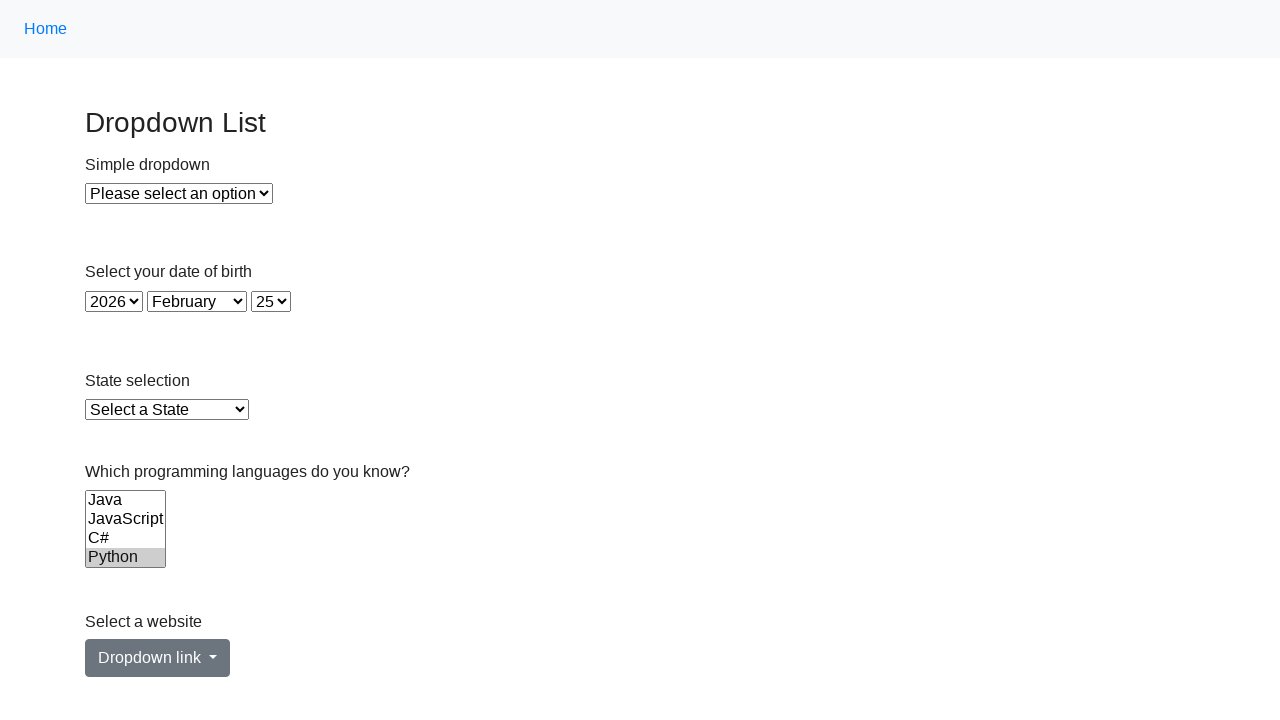

Deselected option at index 2 by reselecting filtered values on select[name='Languages']
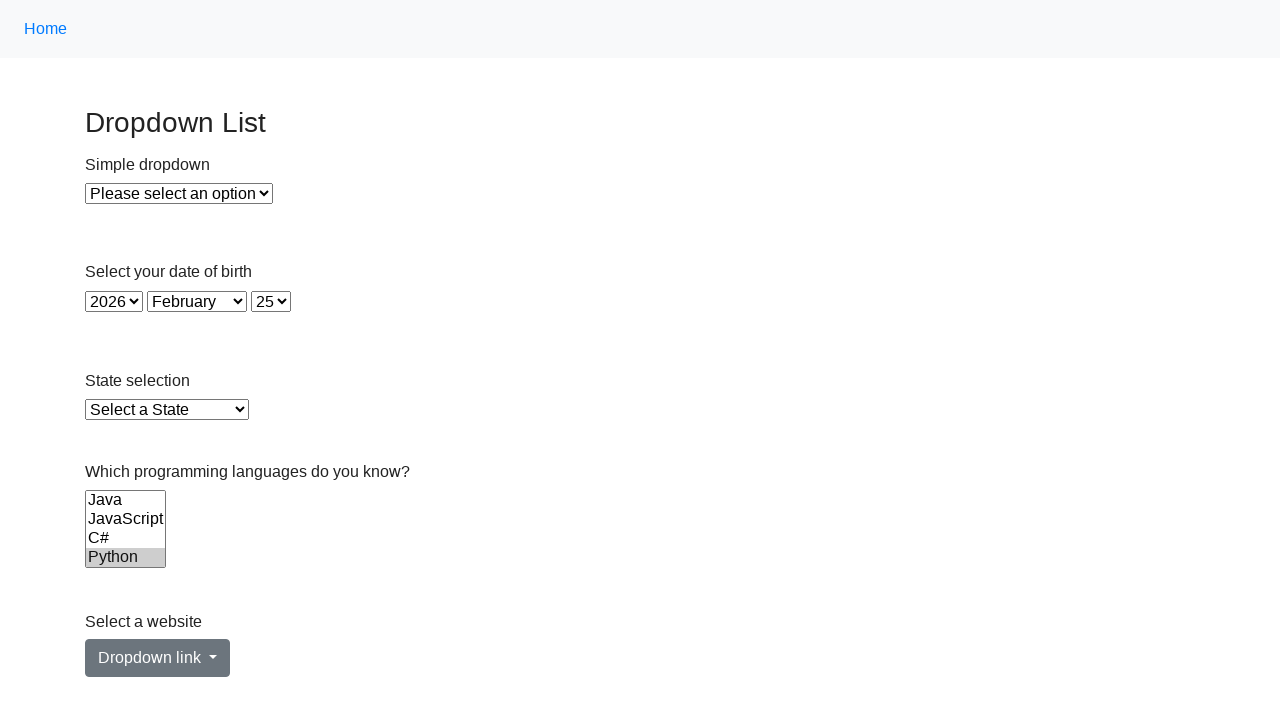

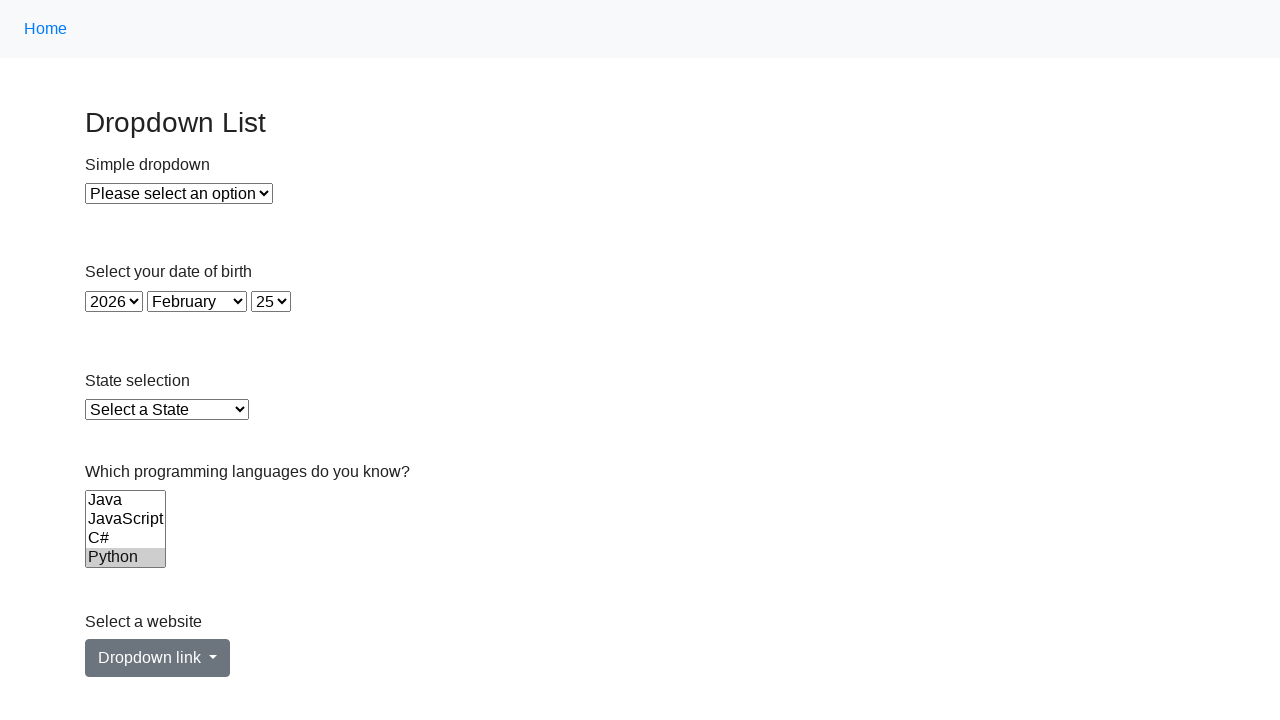